Tests right-click functionality on a button element using context click action

Starting URL: https://demoqa.com/buttons

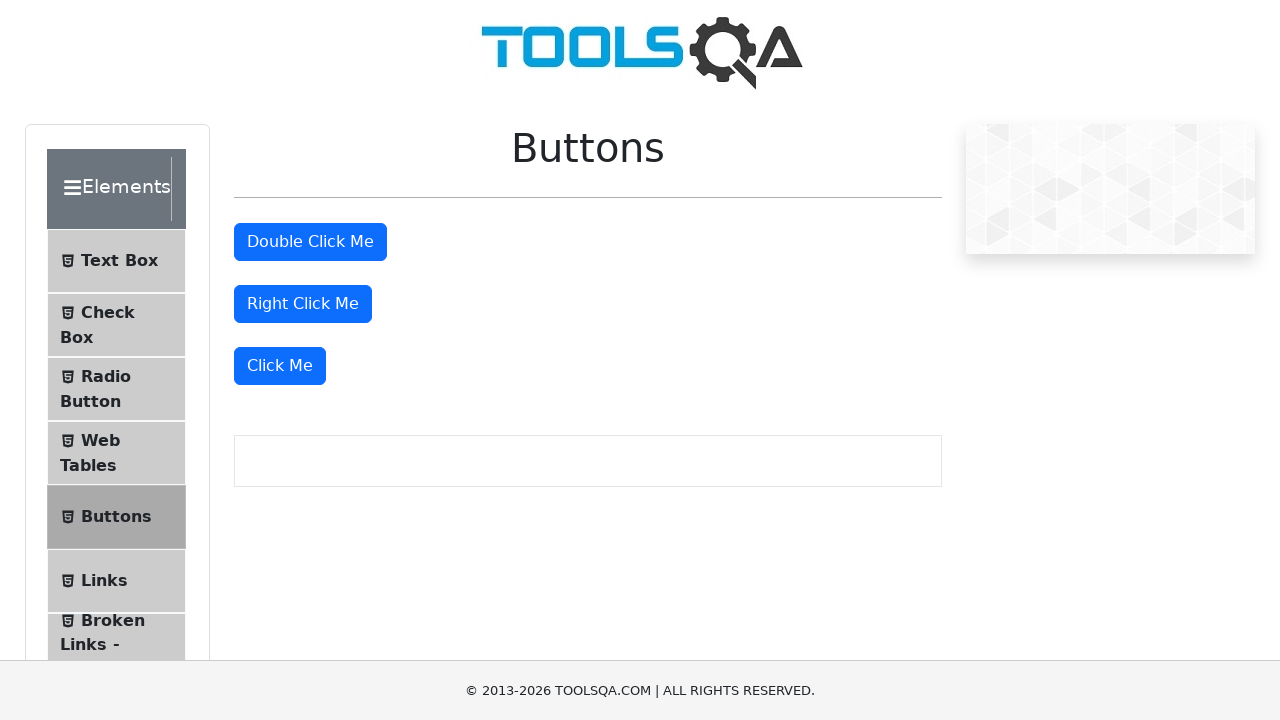

Located the 'Right Click Me' button element
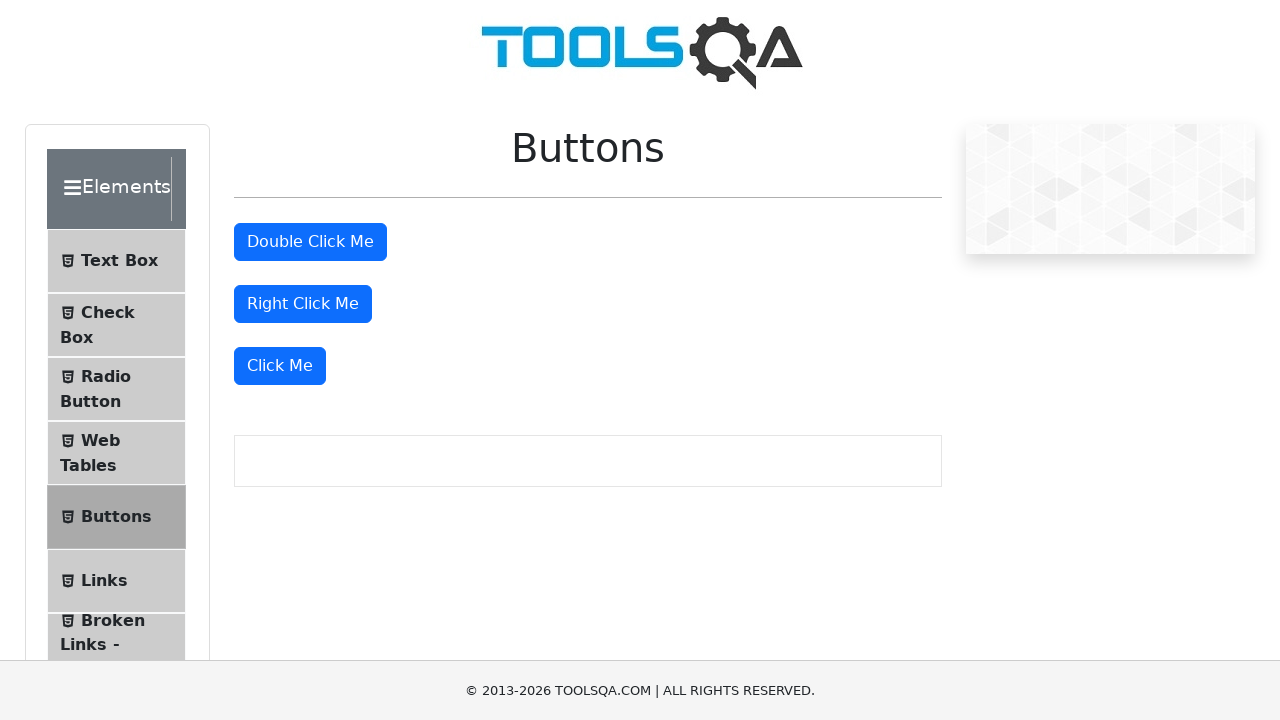

Performed right-click (context click) on the button at (303, 304) on xpath=//button[text()='Right Click Me']
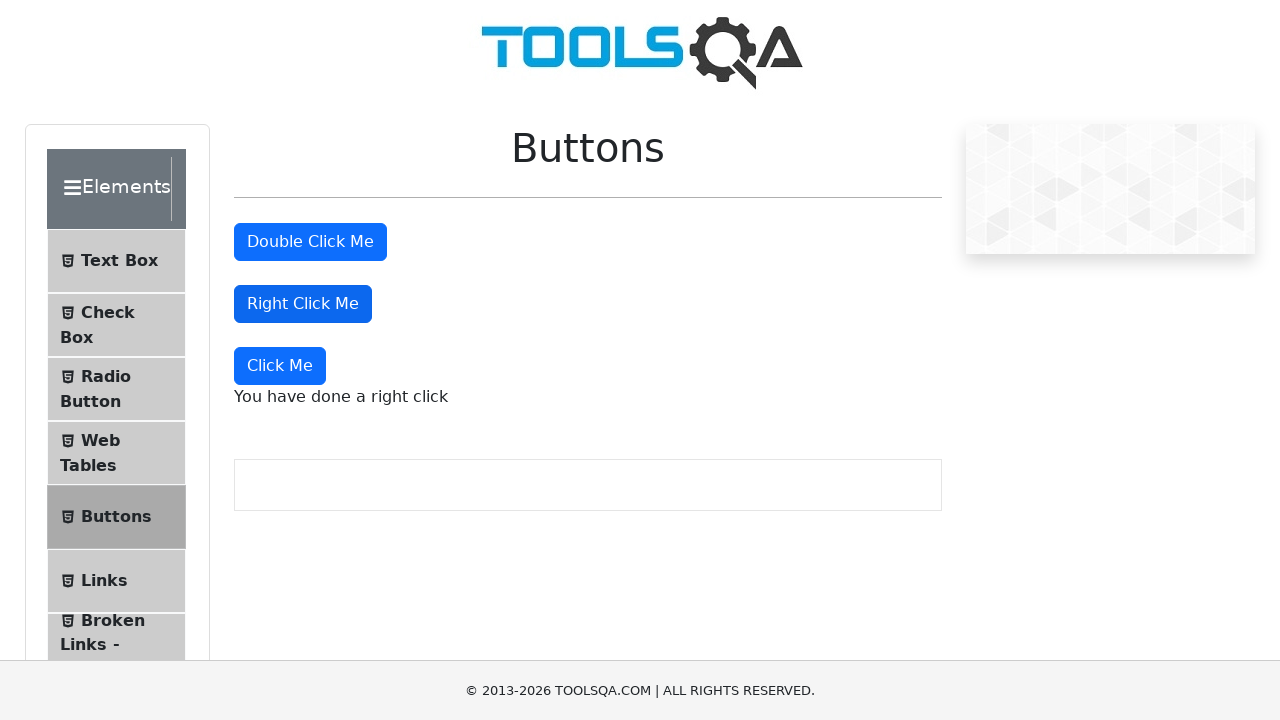

Waited for right-click action to complete
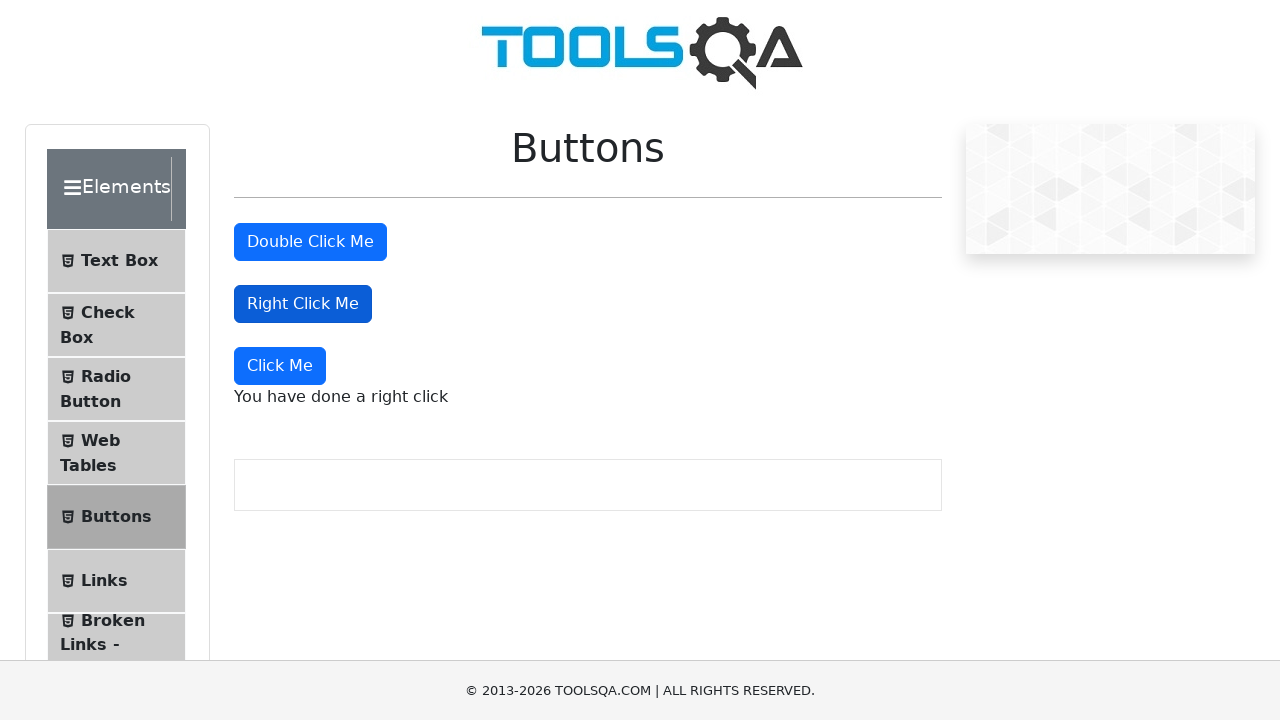

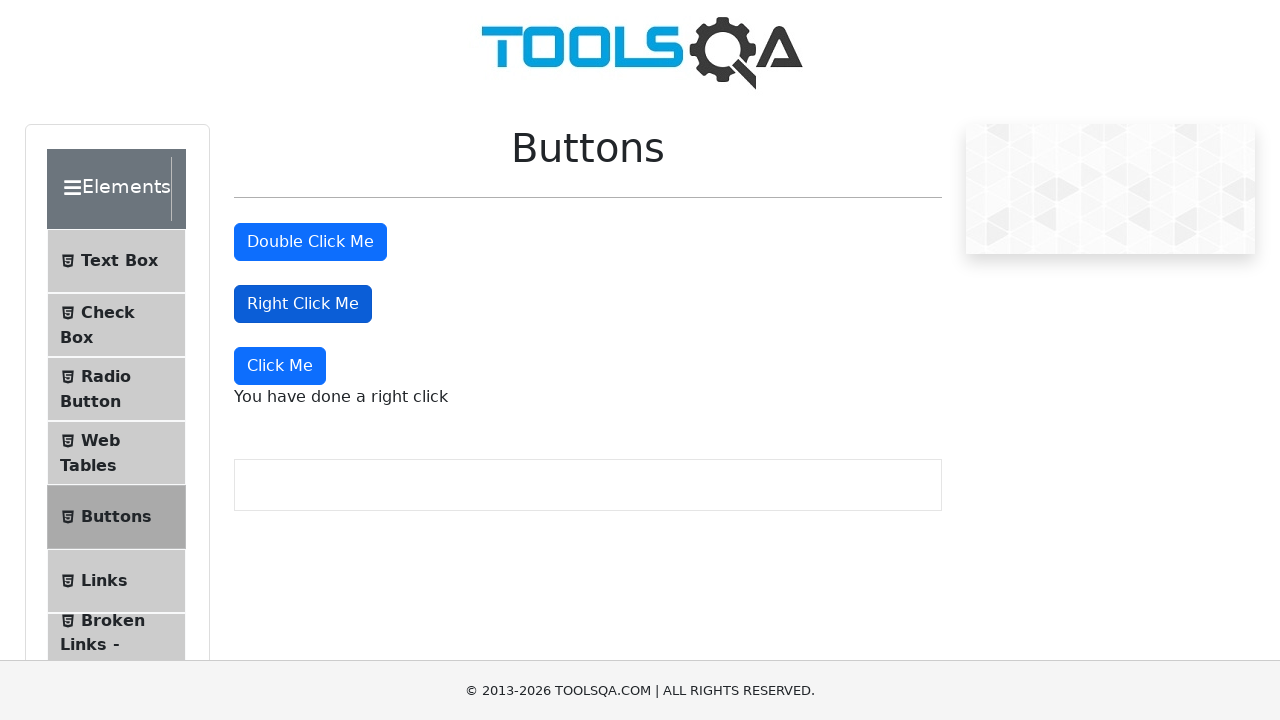